Tests filling the current address field in the text box form and submitting

Starting URL: https://demoqa.com/text-box

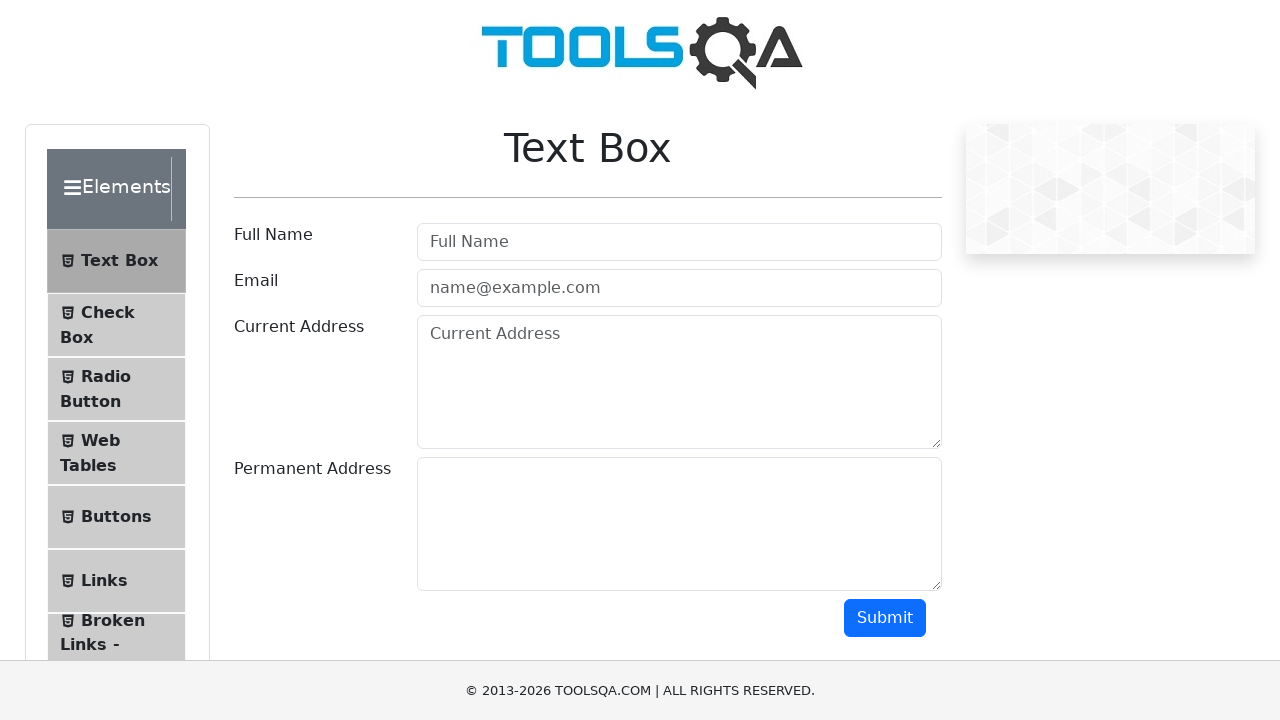

Filled current address field with 'Краснодар, ул.Тихая, д.454' on #currentAddress
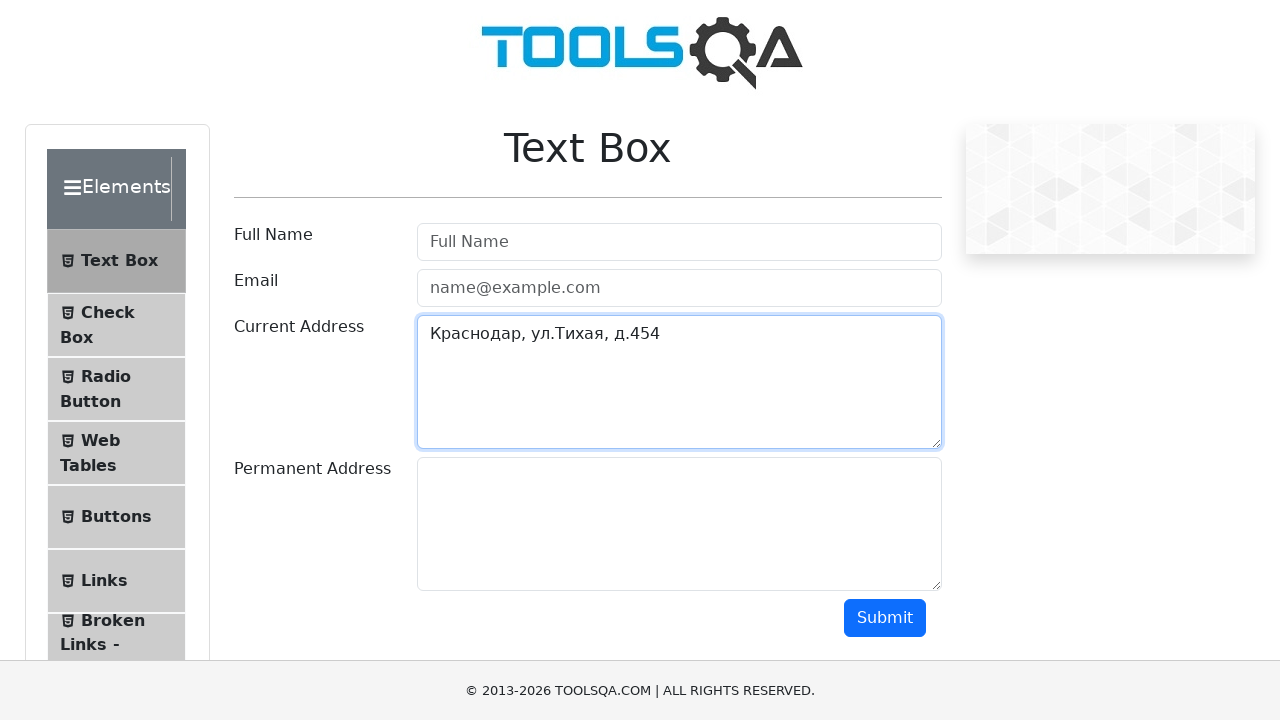

Clicked submit button to submit the text box form at (885, 618) on #submit
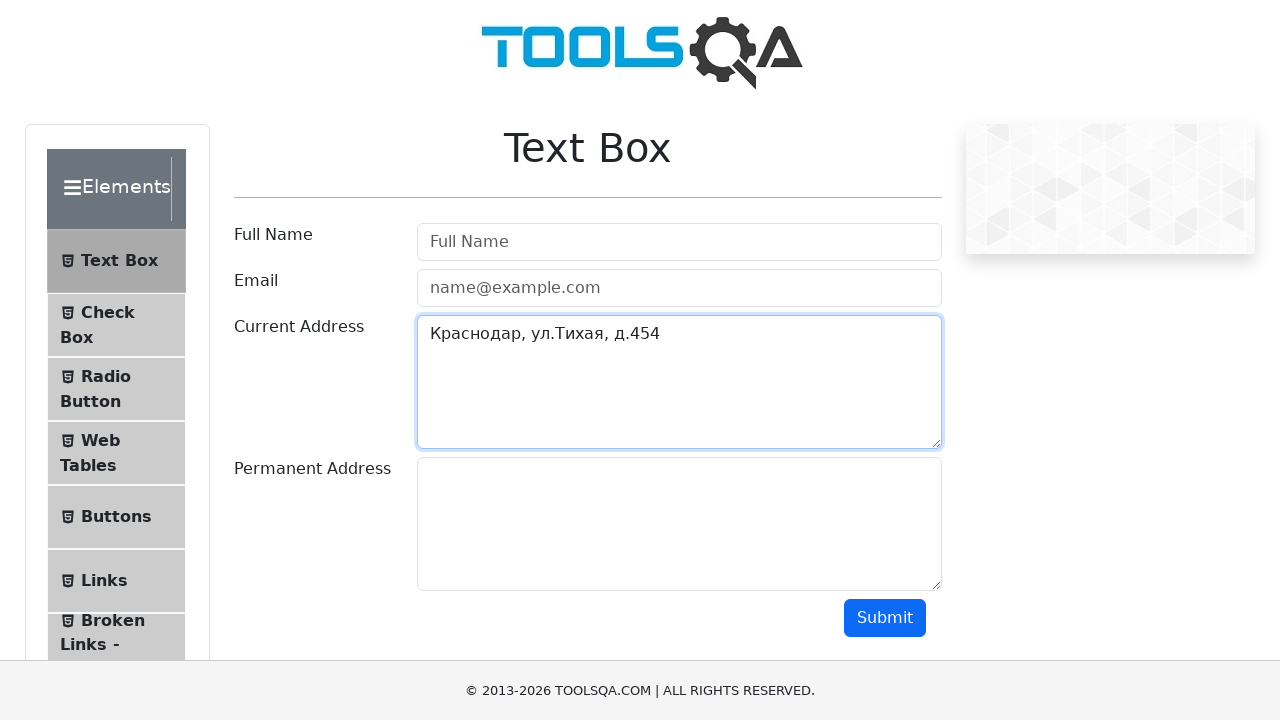

Result message appeared after form submission
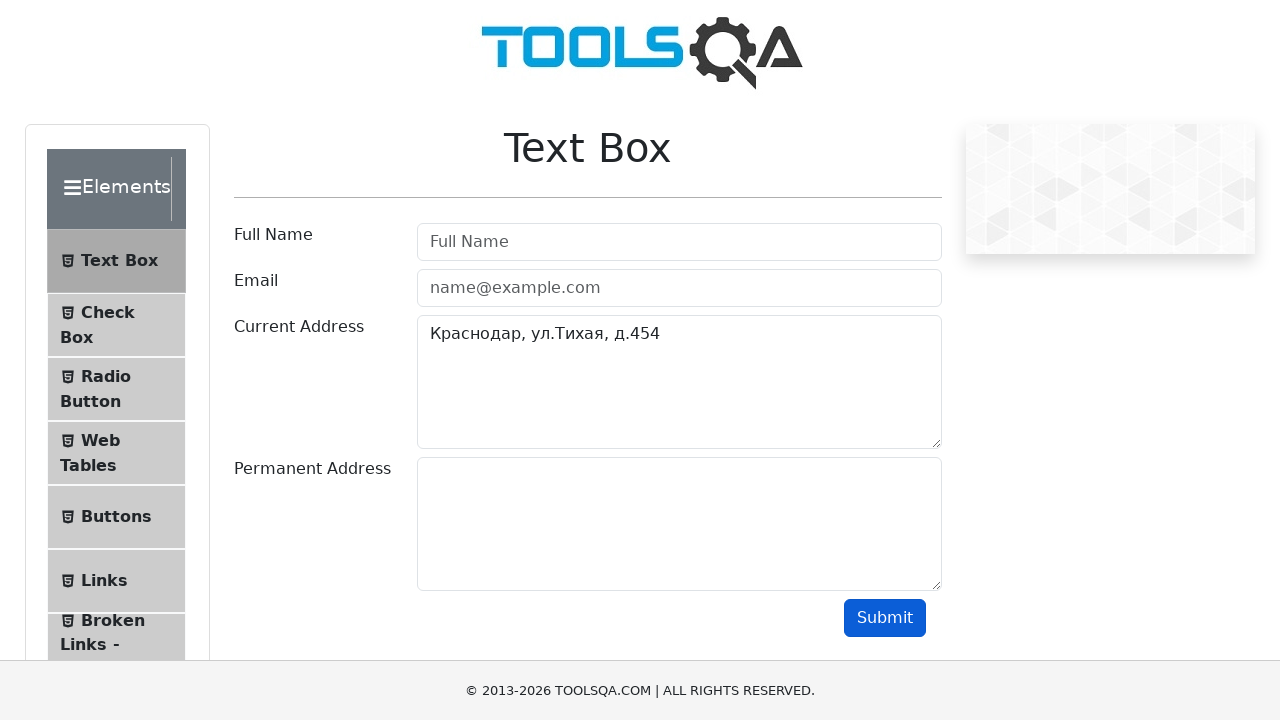

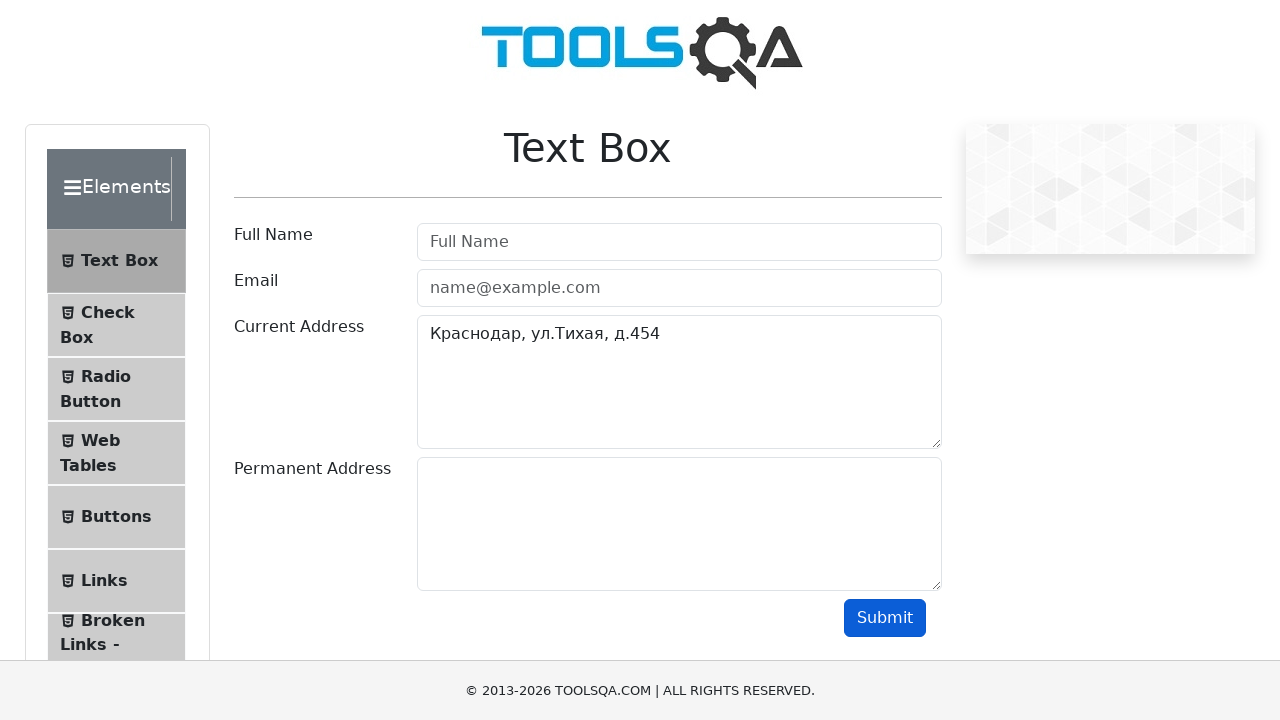